Tests registration form by filling required fields (first name, last name, email) and verifying successful registration message

Starting URL: http://suninjuly.github.io/registration1.html

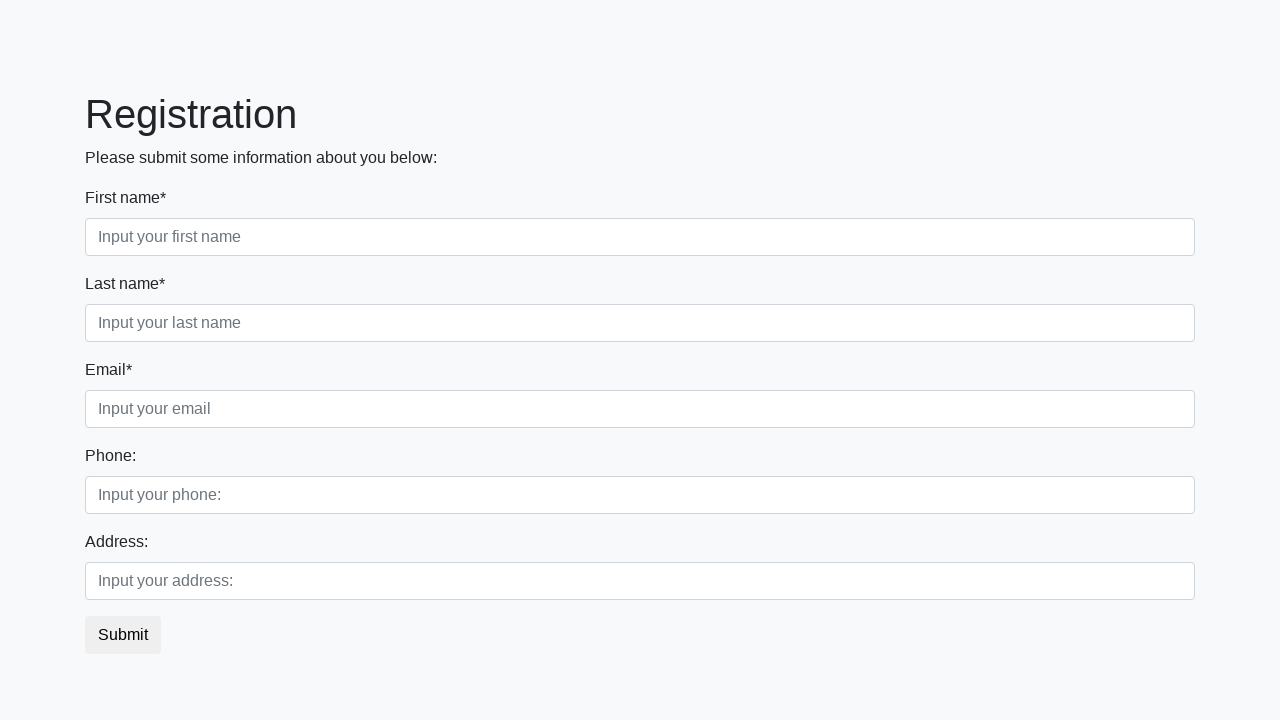

Filled first name field with 'Ivan' on .first:required
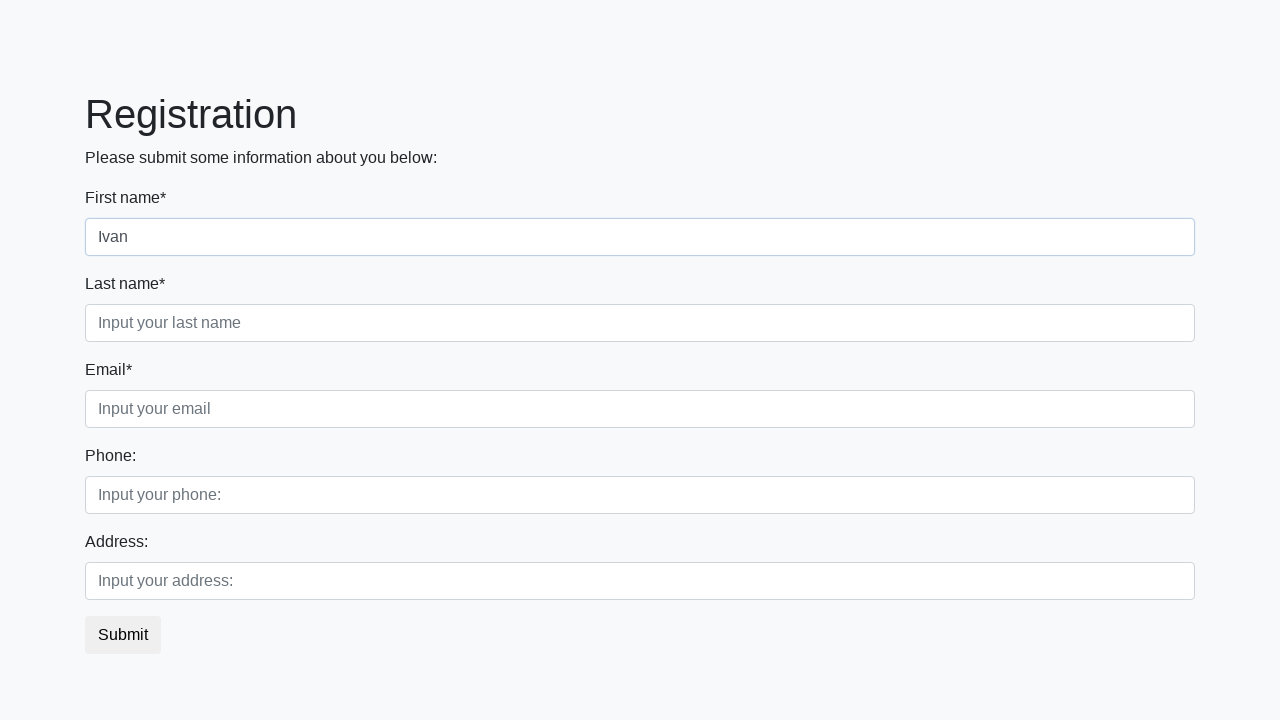

Filled last name field with 'Petrov' on .second:required
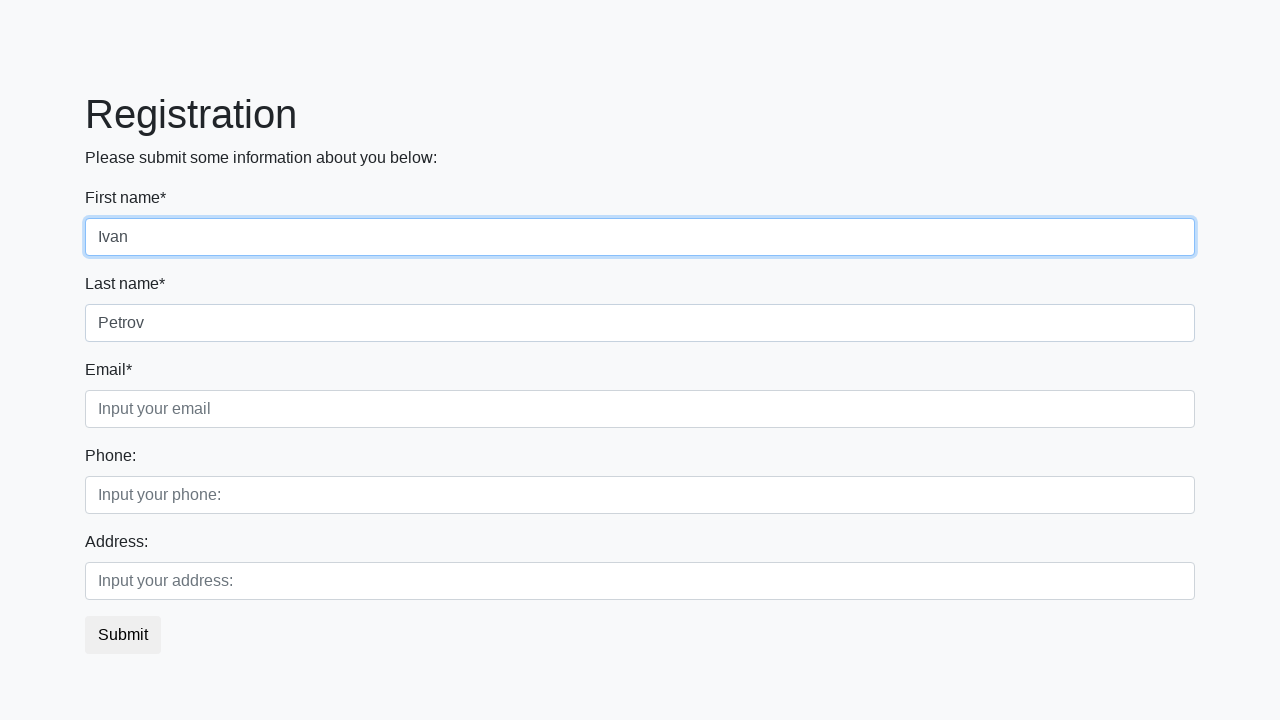

Filled email field with 'ivan.petrov@example.com' on .third:required
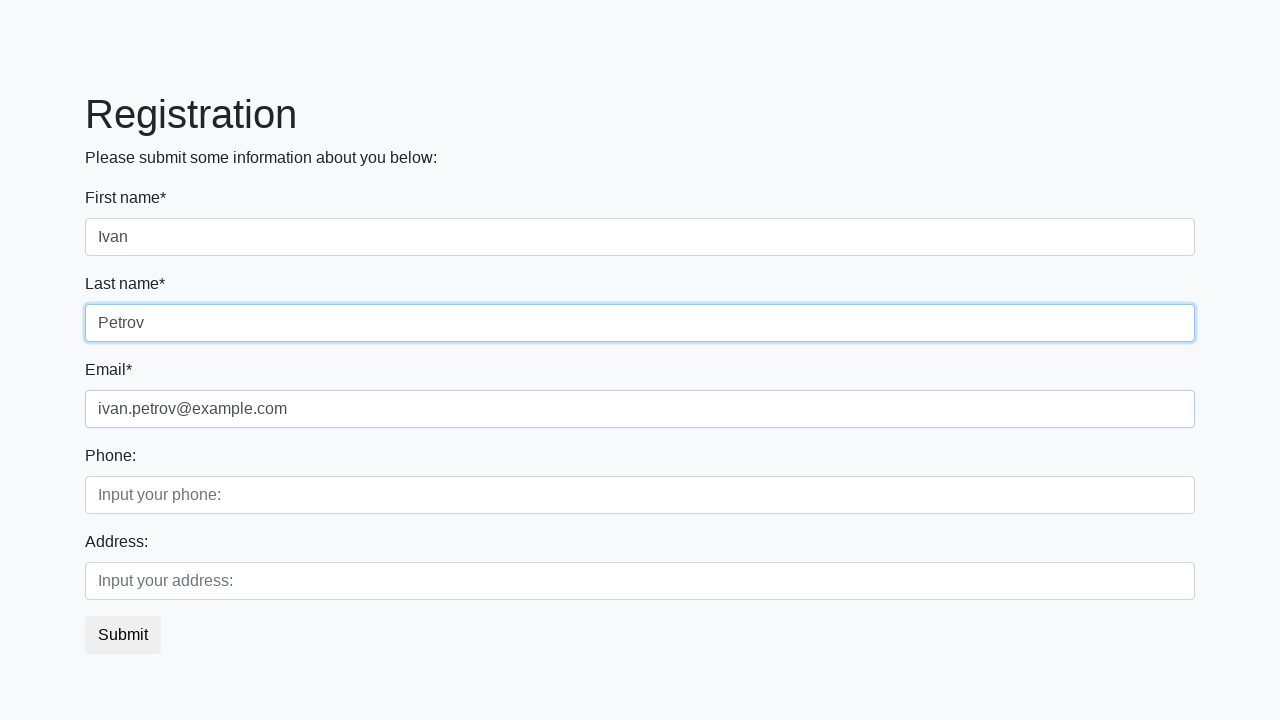

Clicked registration form submit button at (123, 635) on button
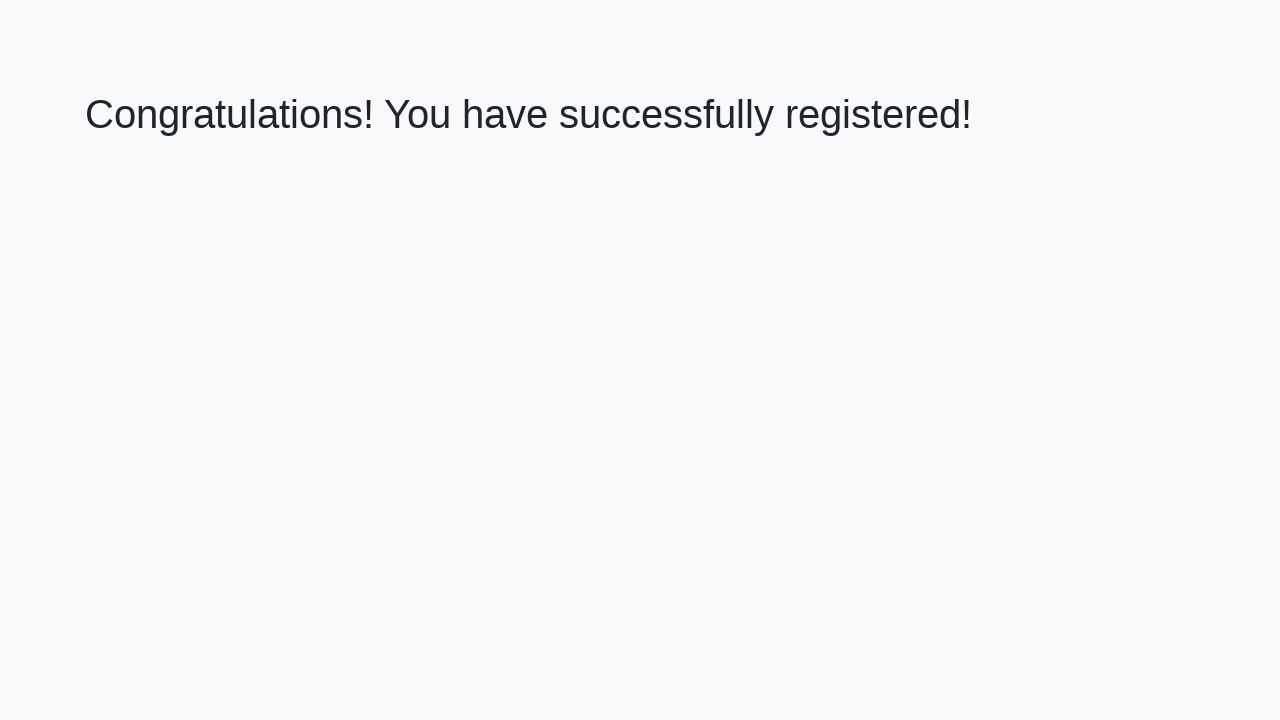

Success message heading loaded
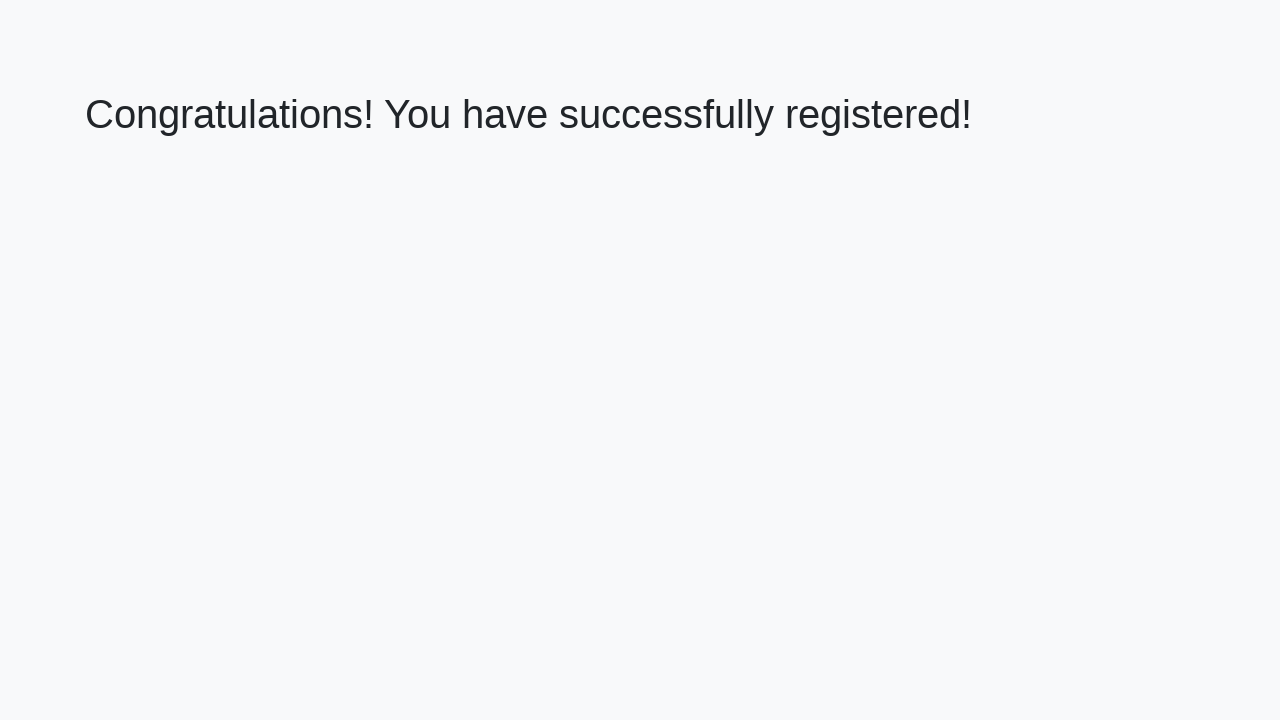

Retrieved success message text: Congratulations! You have successfully registered!
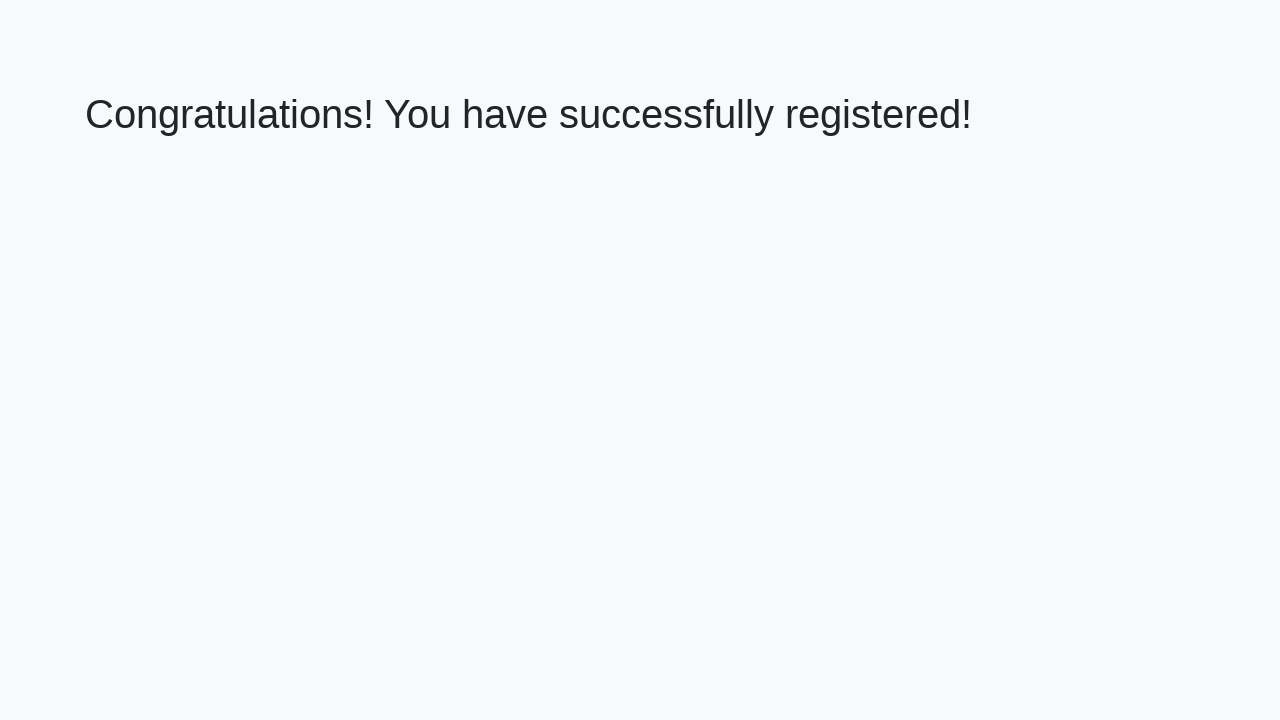

Verified success message is correct
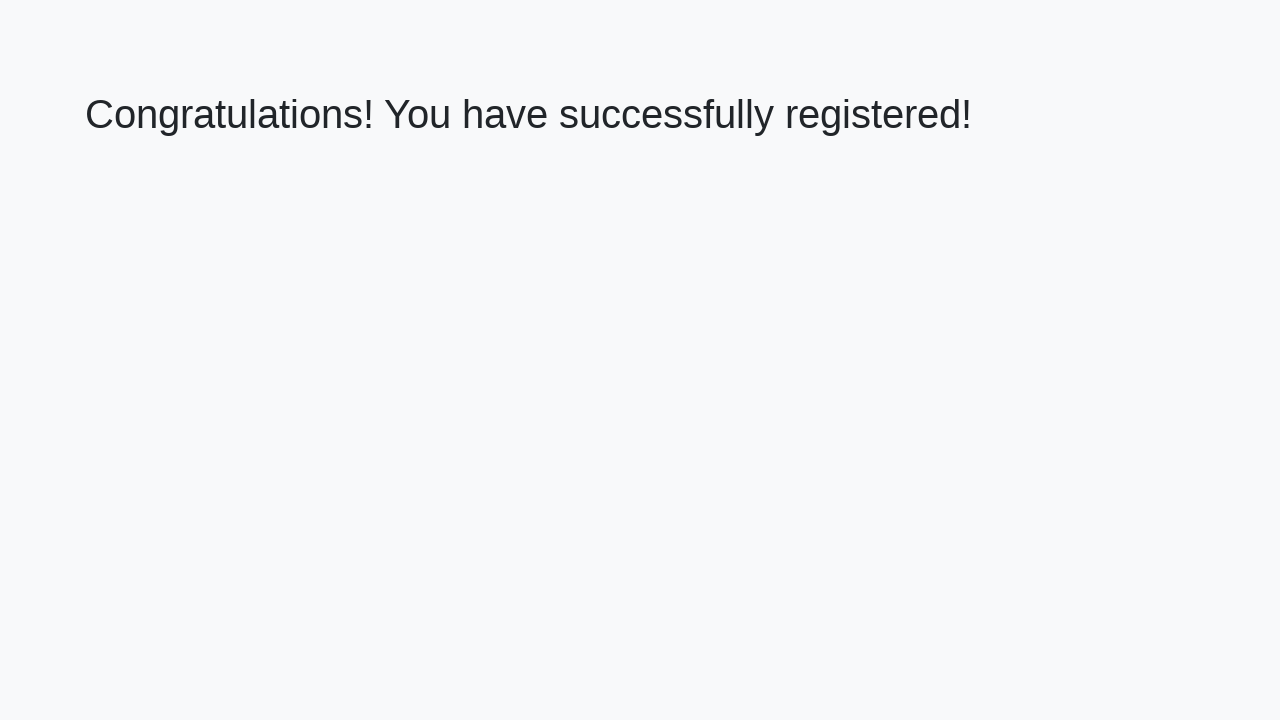

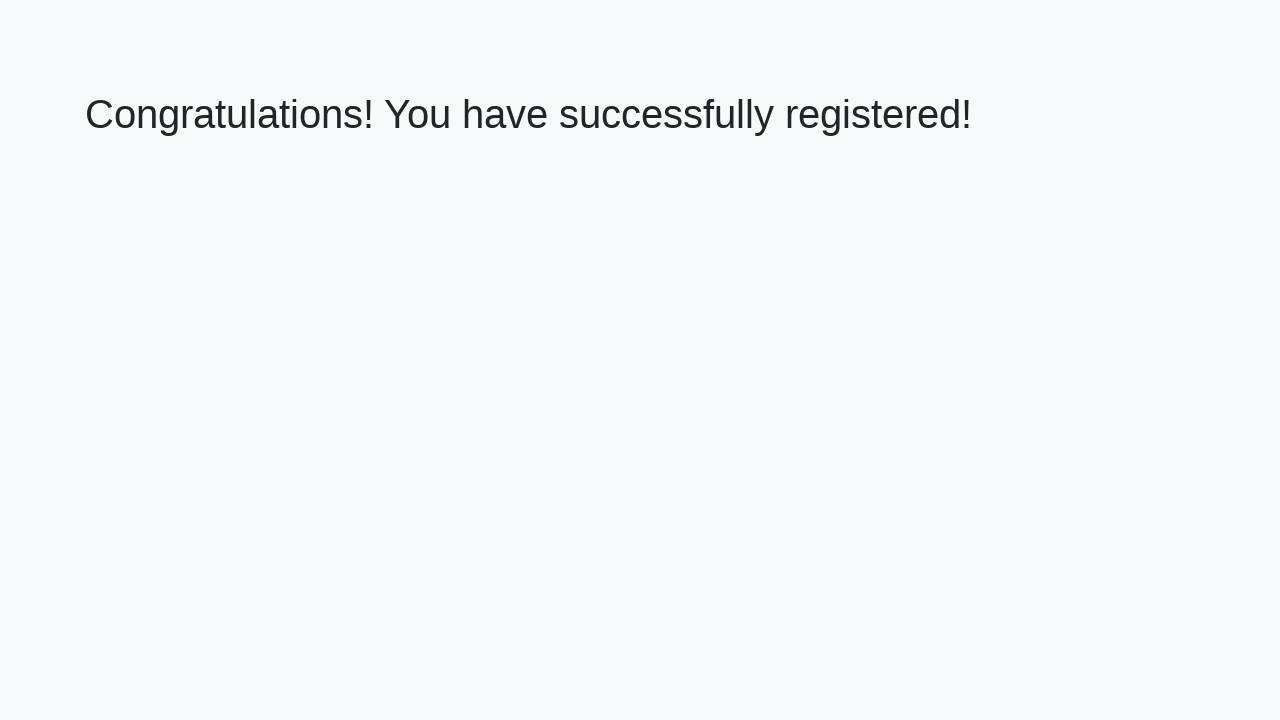